Tests double-click functionality by entering text in a field, double-clicking a button to copy the text, and verifying it appears in a second field

Starting URL: https://www.w3schools.com/tags/tryit.asp?filename=tryhtml5_ev_ondblclick3

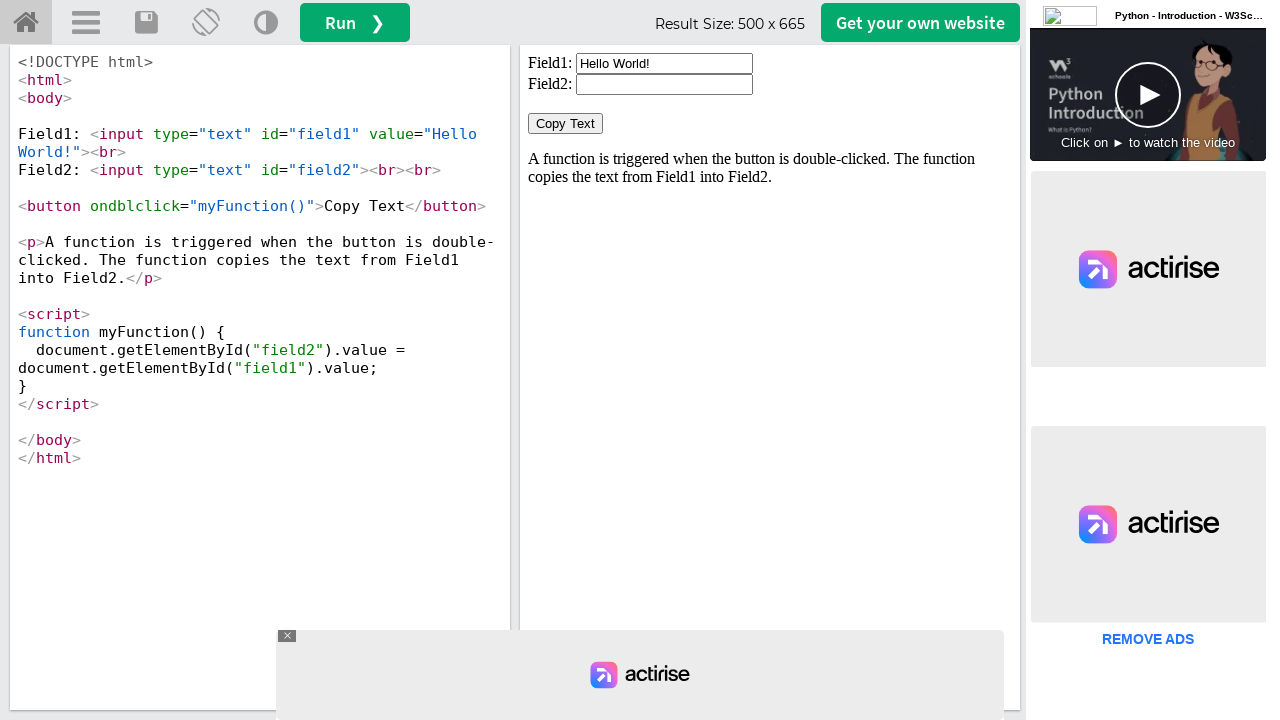

Located iframe containing the form
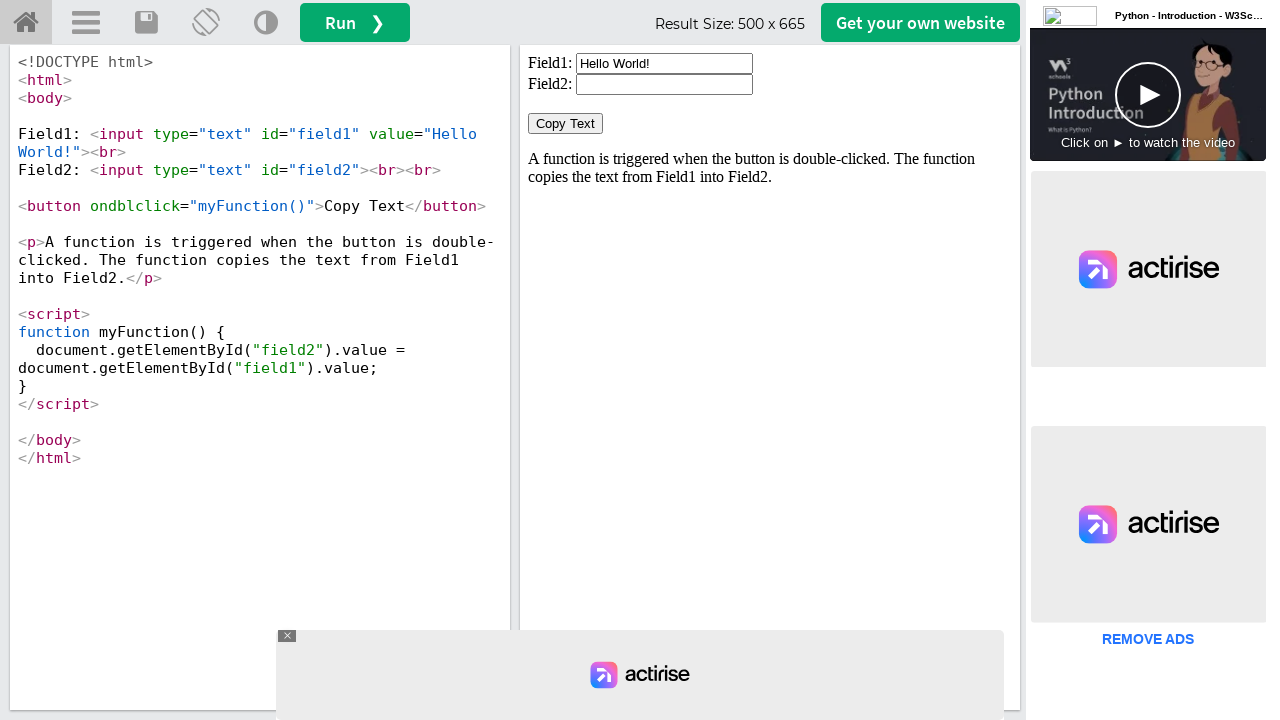

Cleared the first input field (field1) on iframe#iframeResult >> internal:control=enter-frame >> input#field1
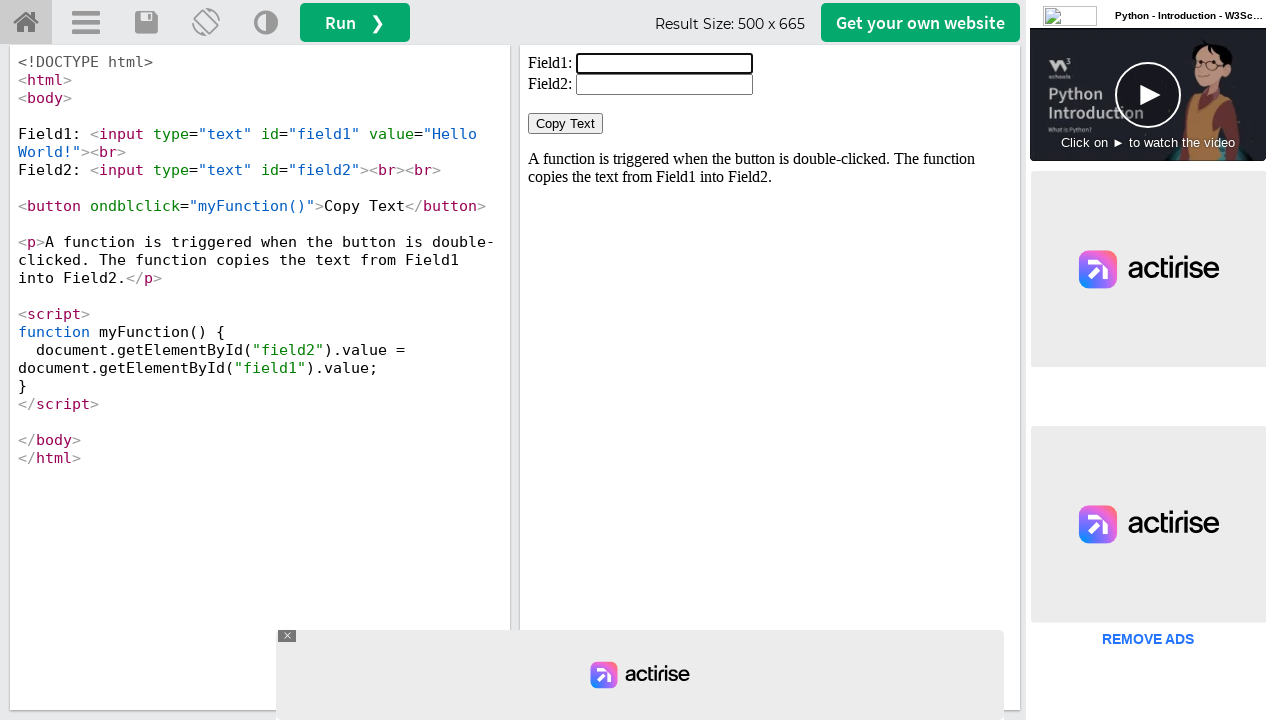

Filled first input field with 'Welcome' on iframe#iframeResult >> internal:control=enter-frame >> input#field1
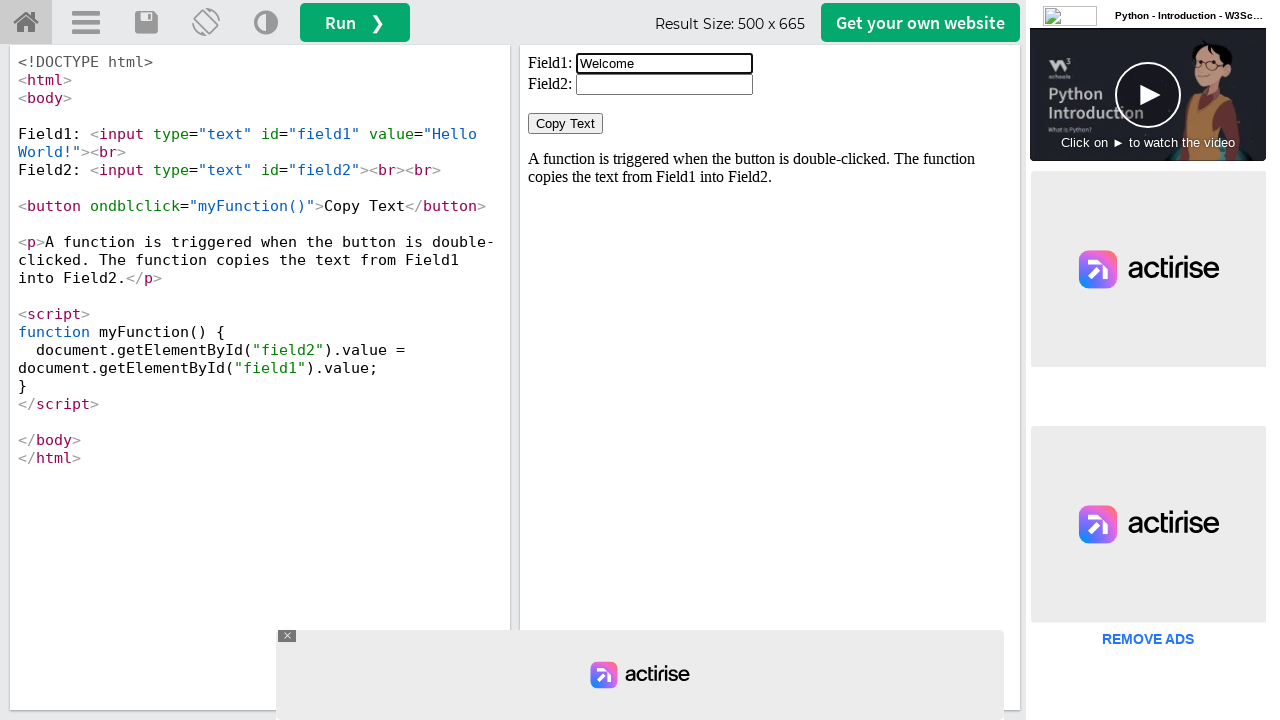

Double-clicked the 'Copy Text' button at (566, 124) on iframe#iframeResult >> internal:control=enter-frame >> button:has-text('Copy Tex
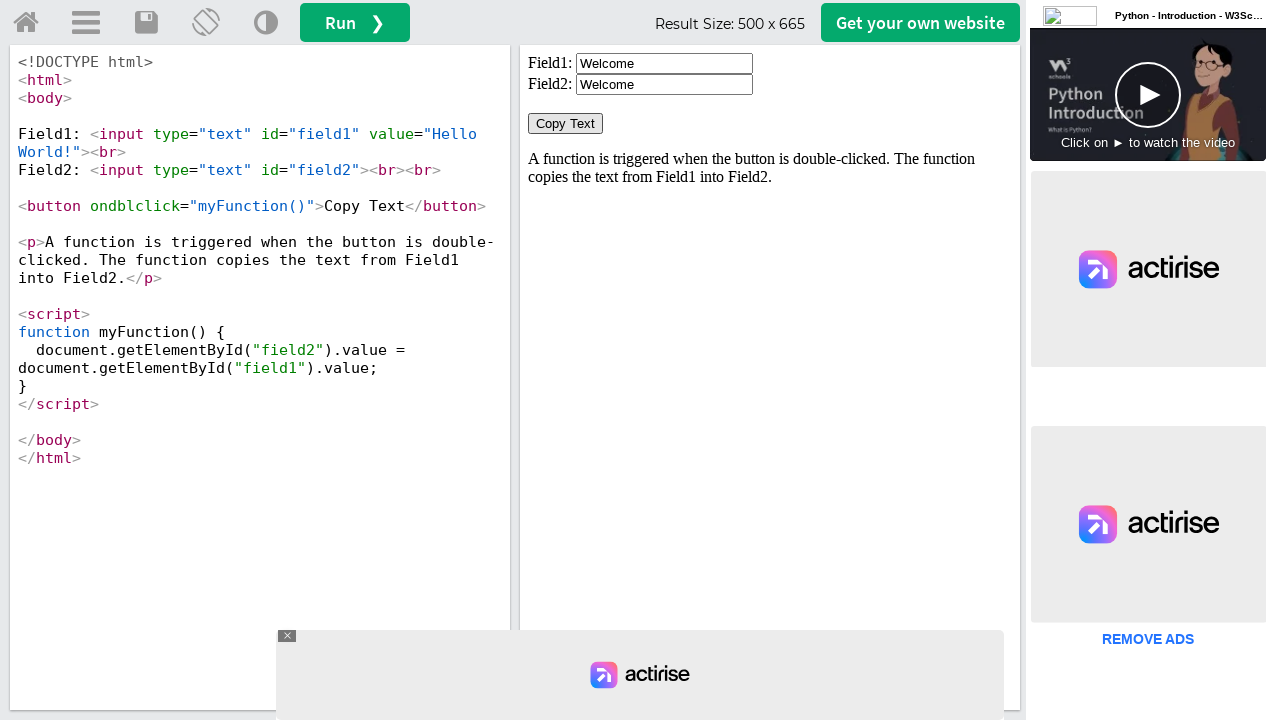

Retrieved value from second input field (field2)
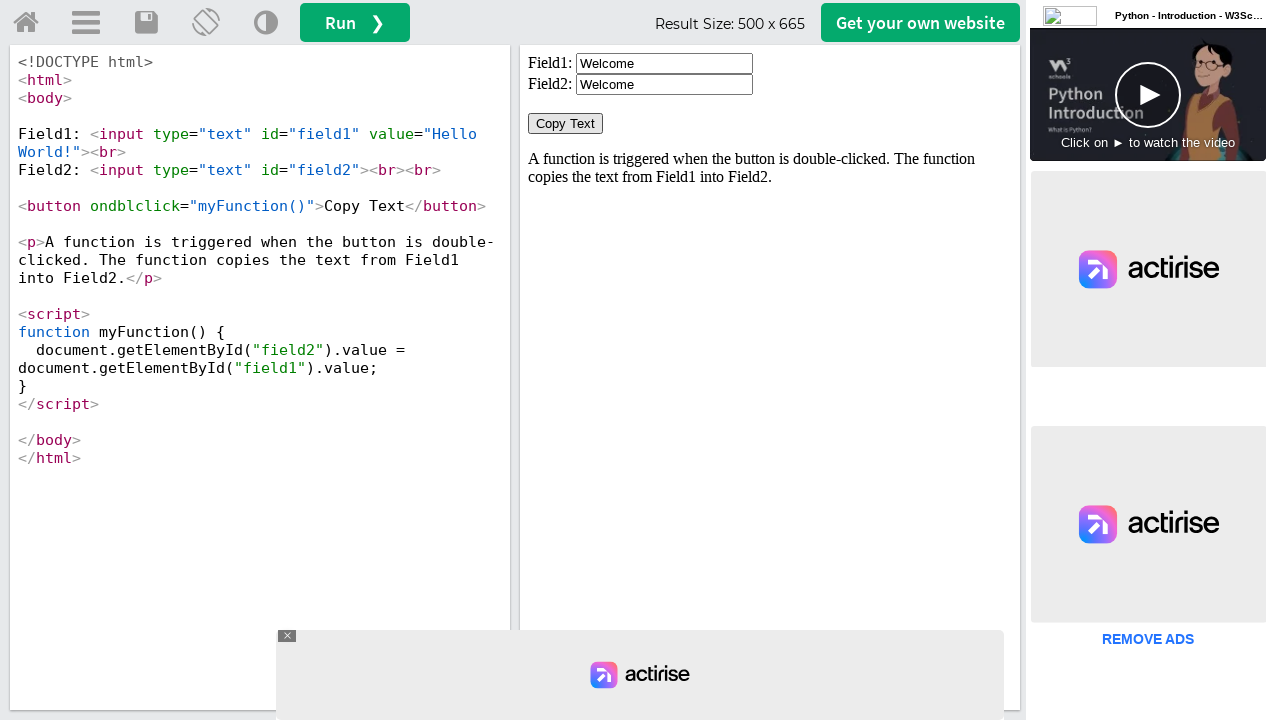

Verified that 'Welcome' was successfully copied to field2
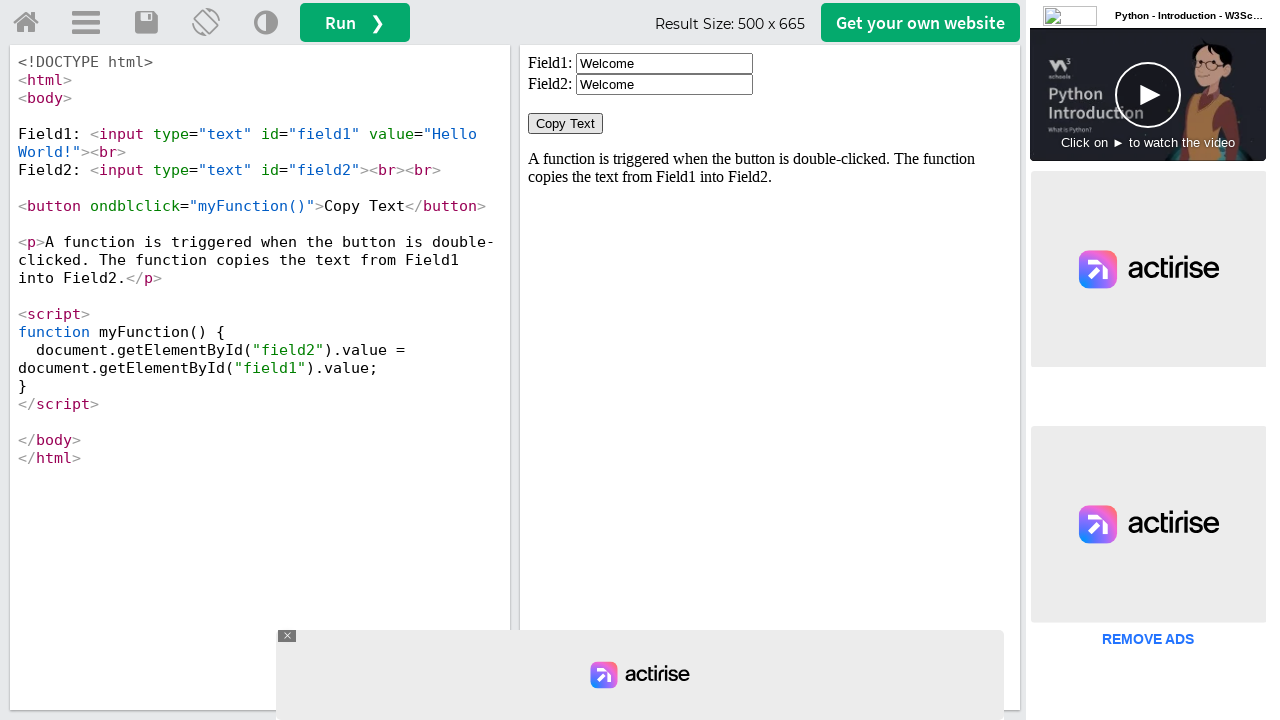

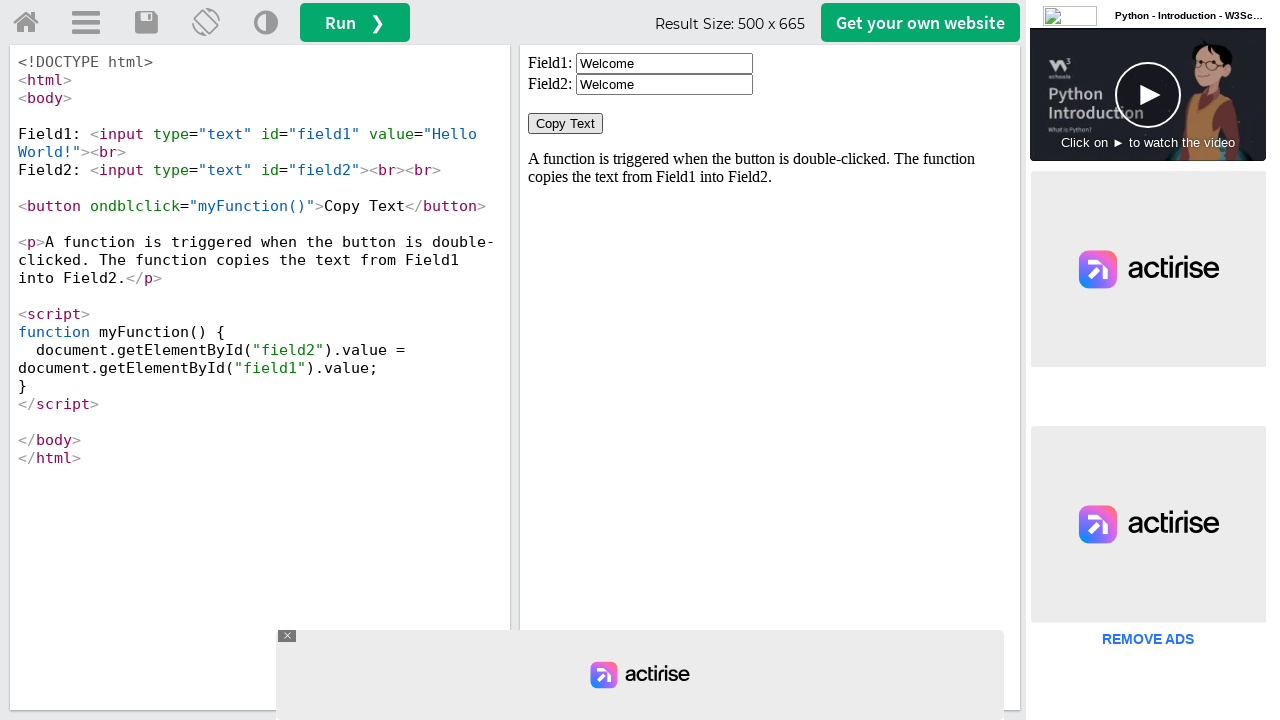